Tests search functionality on refurbed.at by entering "apple" in the search box and submitting the search

Starting URL: https://www.refurbed.at/

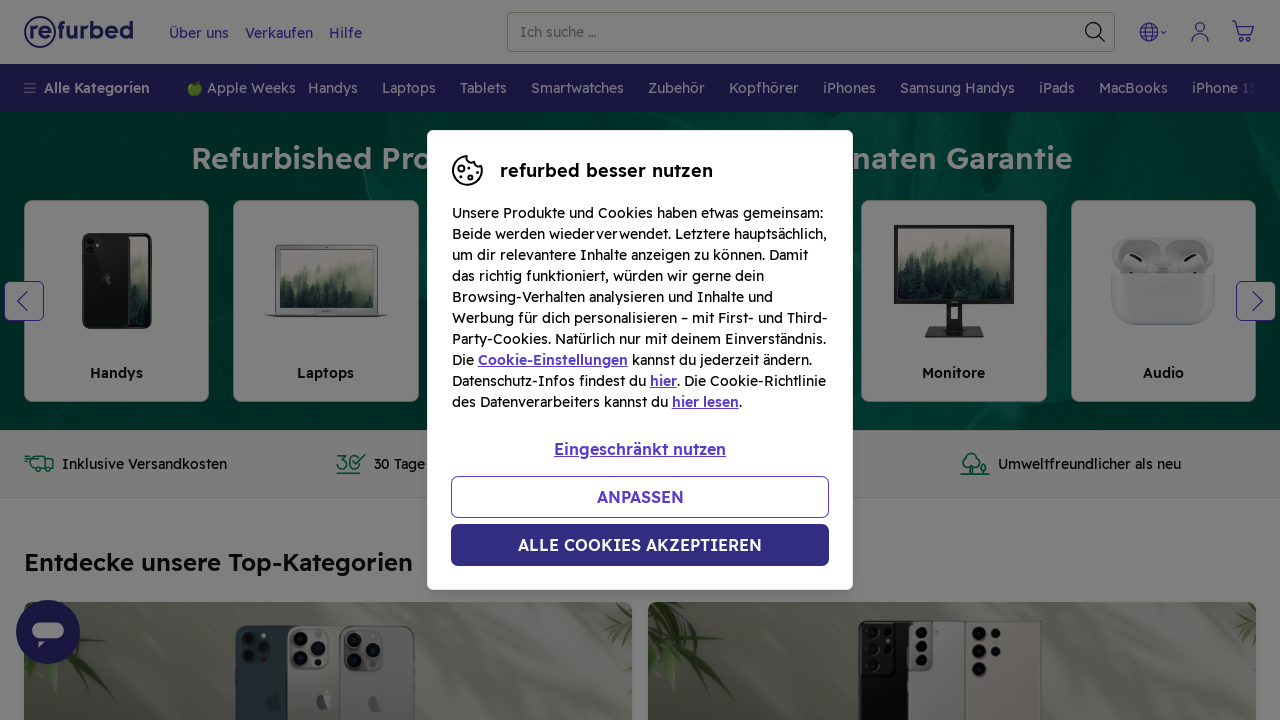

Filled search box with 'apple' on input[name='query']
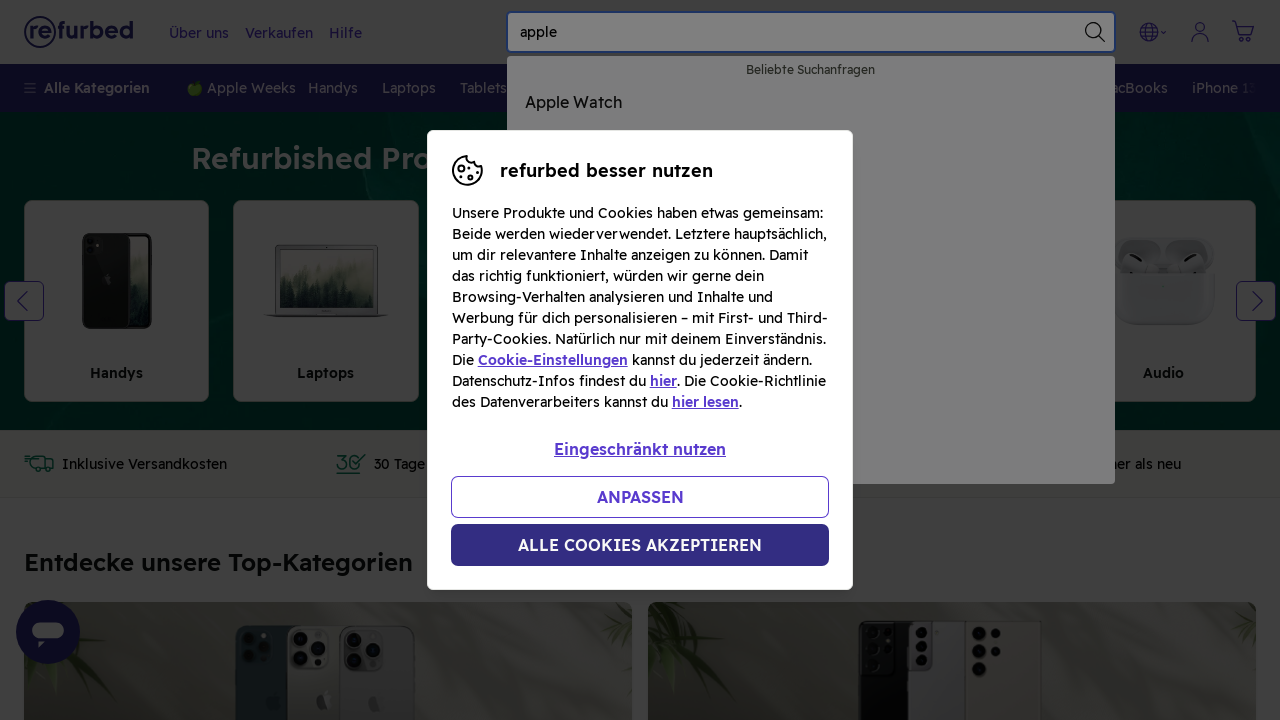

Pressed Enter to submit search on input[name='query']
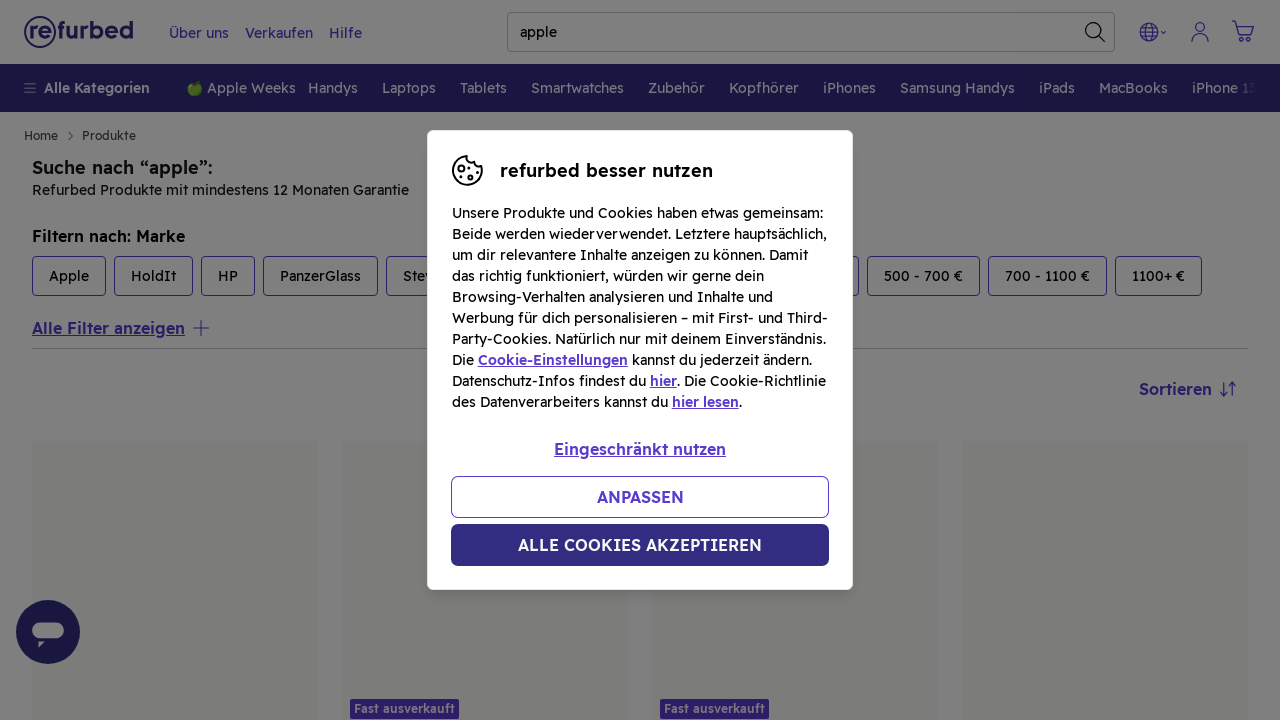

Search results loaded (networkidle)
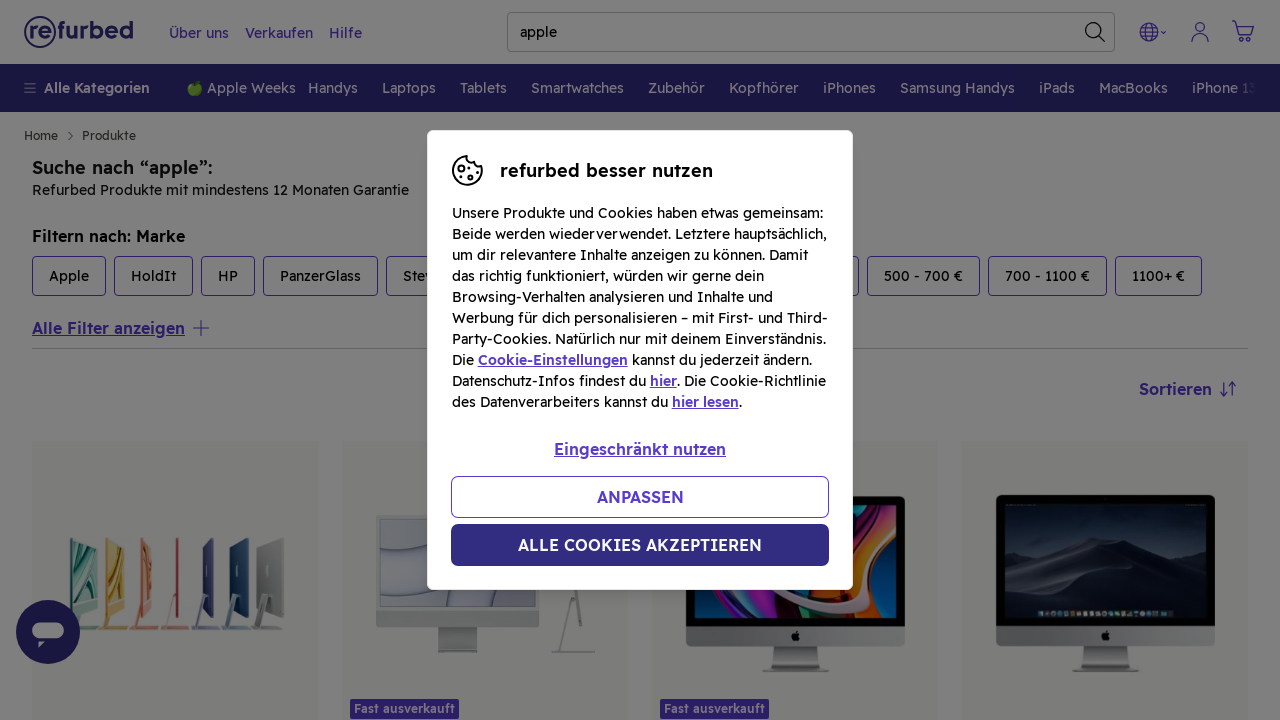

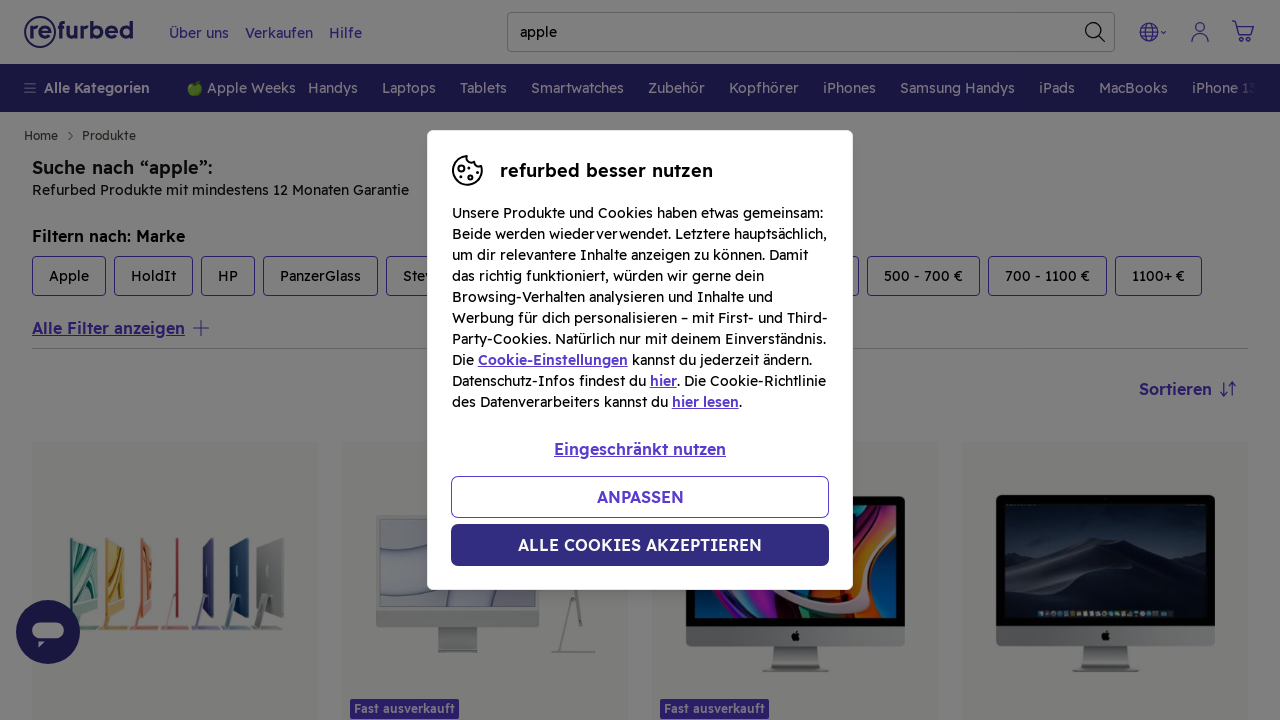